Navigates to an inputs page and clicks the Home link to verify navigation works correctly

Starting URL: https://practice.cydeo.com/inputs

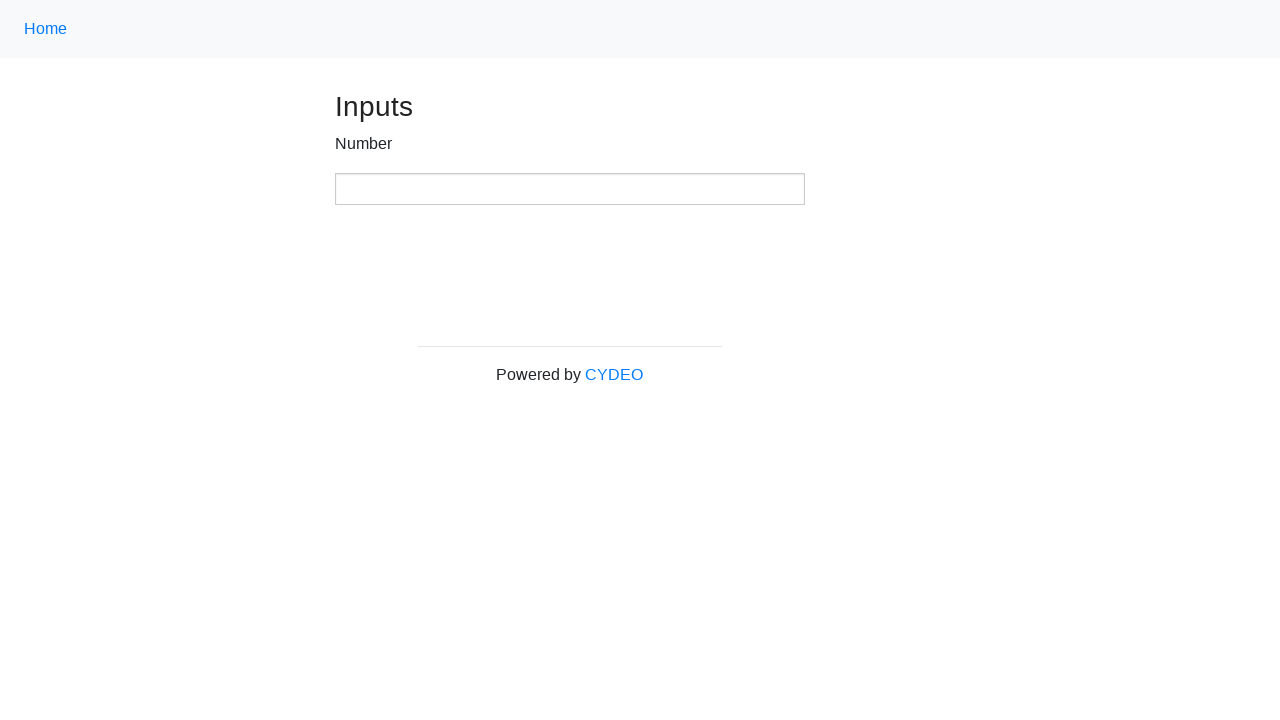

Clicked the Home link using xpath selector at (46, 29) on xpath=//a[@class='nav-link']
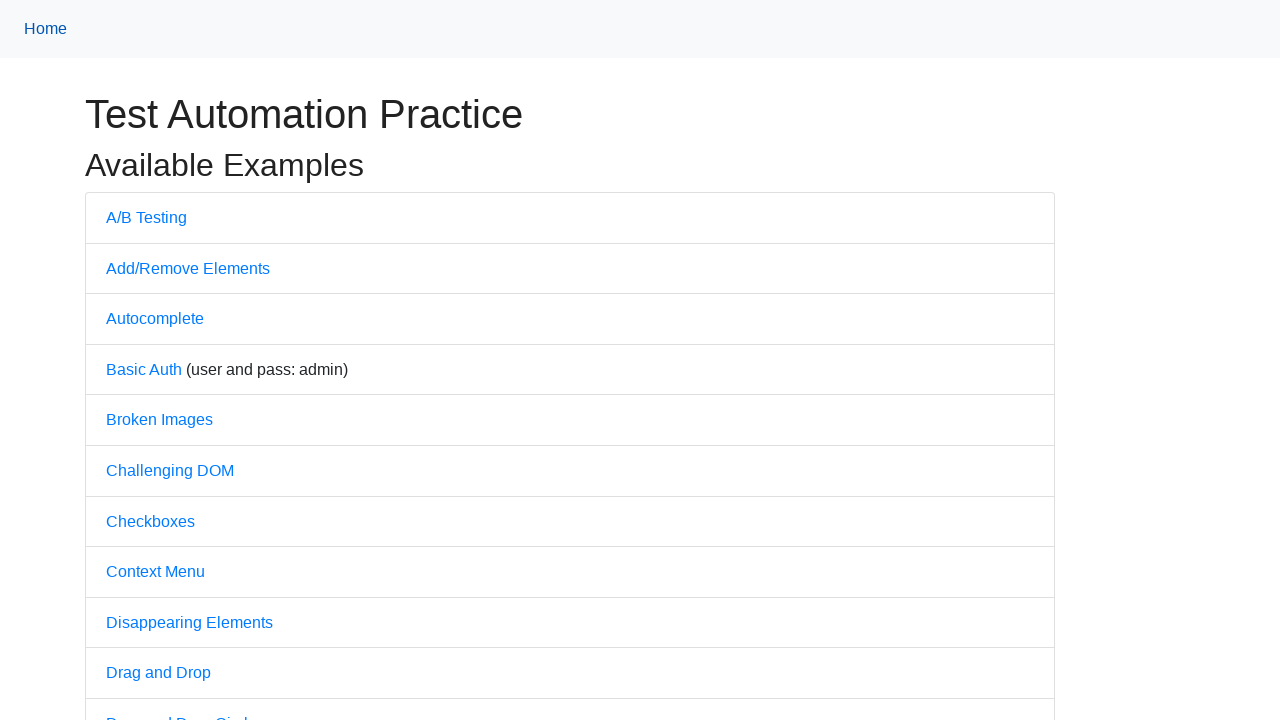

Verified page title is 'Practice'
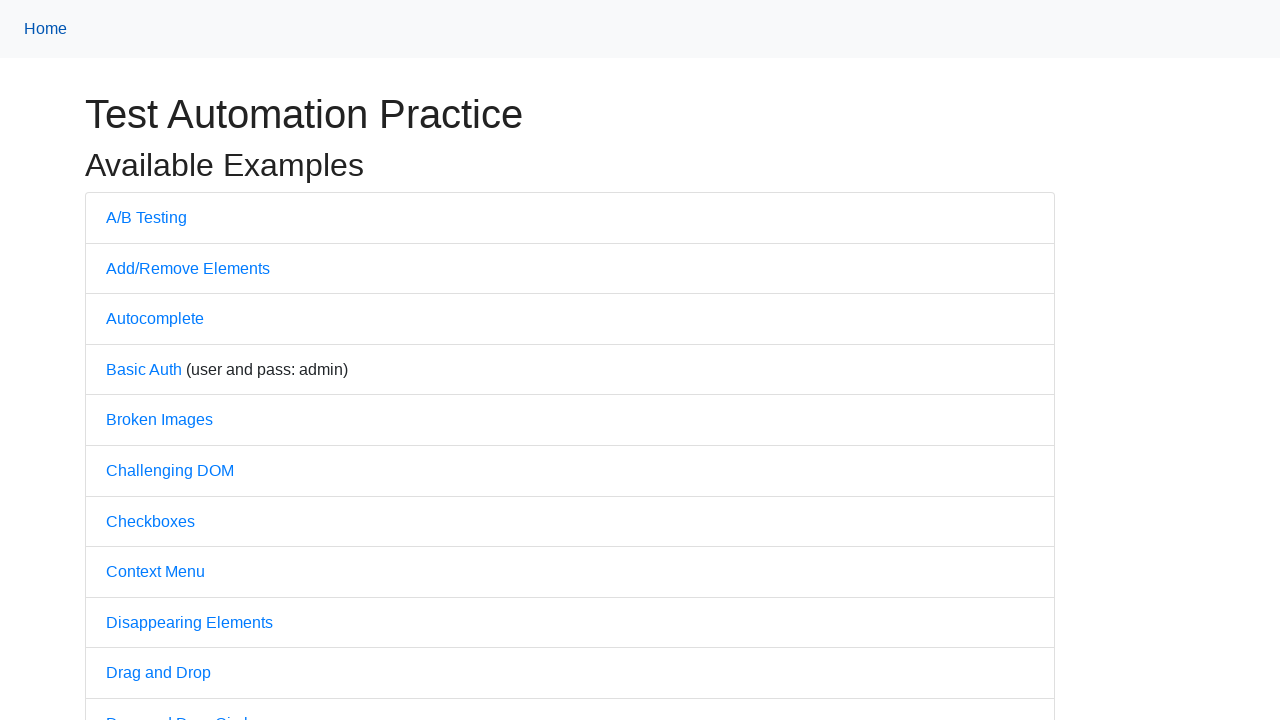

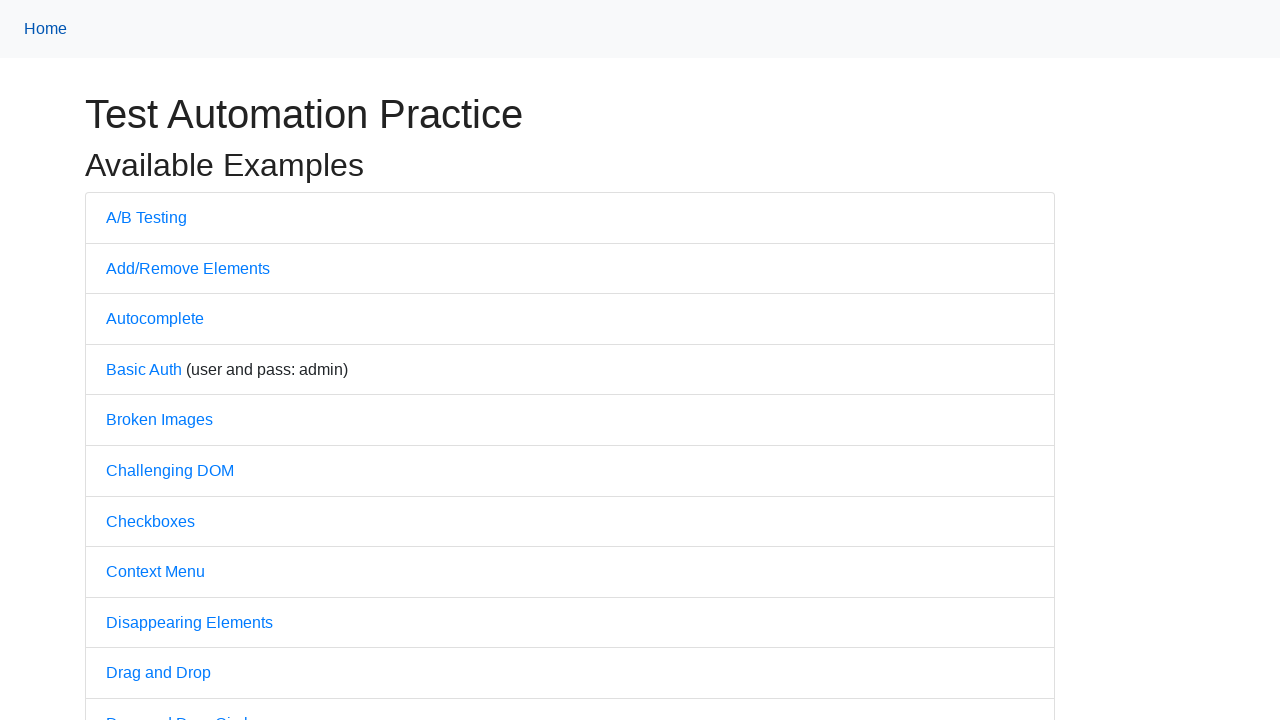